Tests link handling on a practice automation page by counting links in different sections, clicking footer column links to open them in new tabs, and verifying each tab loads successfully

Starting URL: https://rahulshettyacademy.com/AutomationPractice/

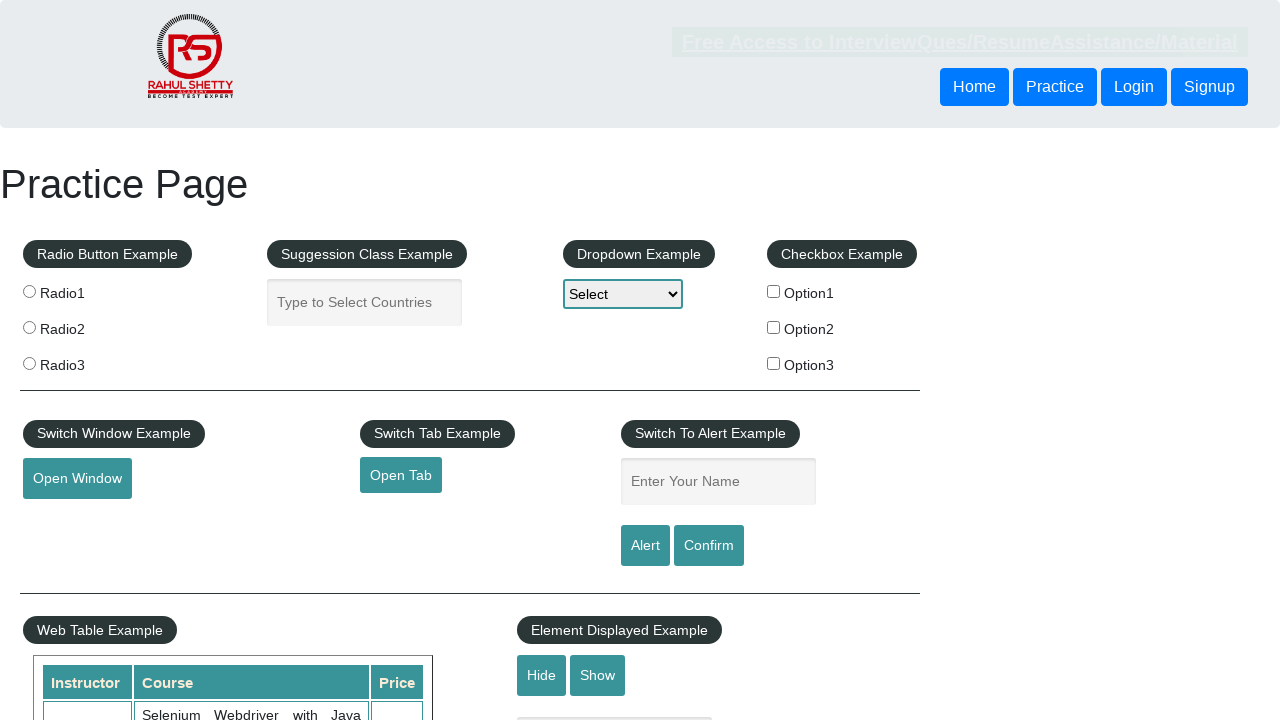

Located all links on page: found 27 total links
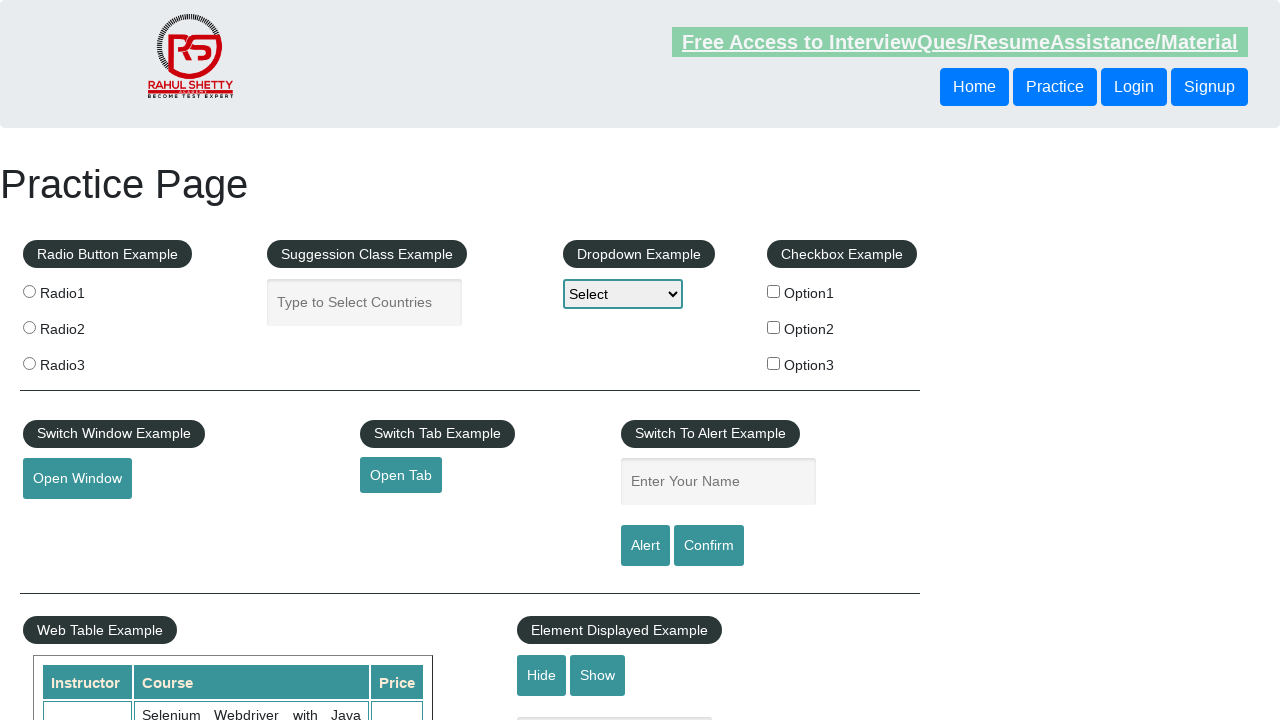

Located footer section with ID 'gf-BIG'
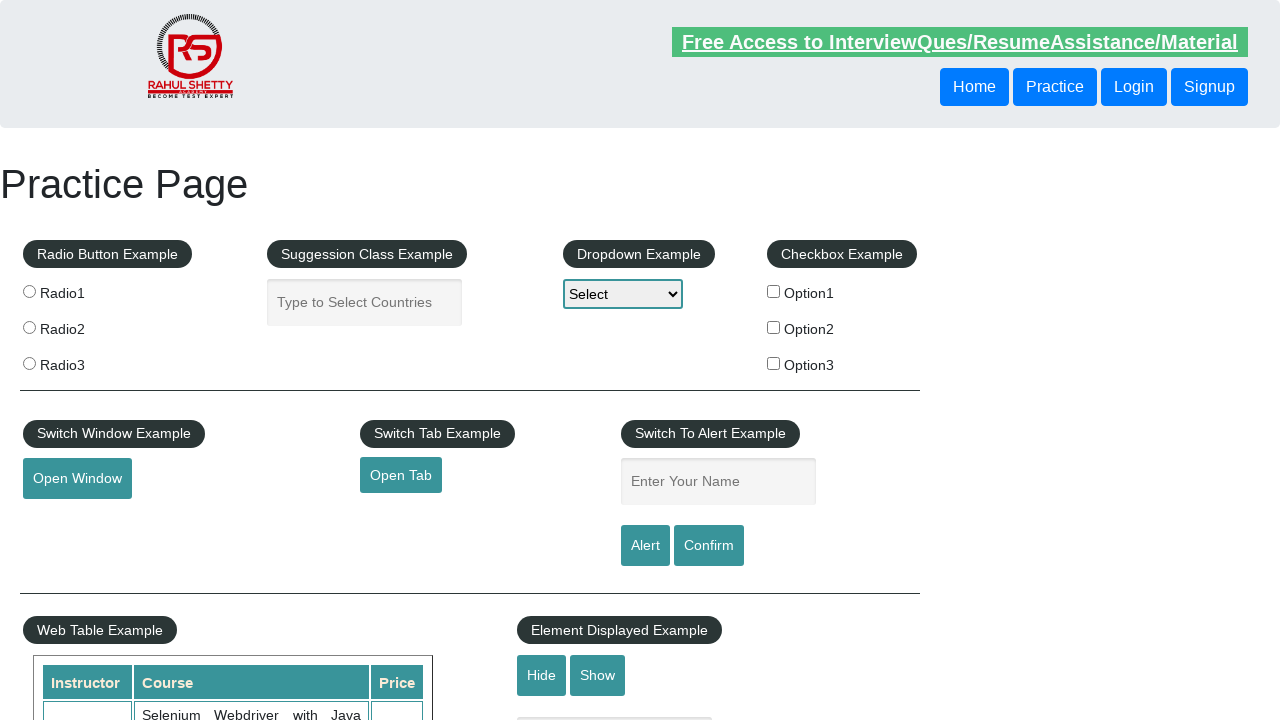

Located all links in footer section: found 20 footer links
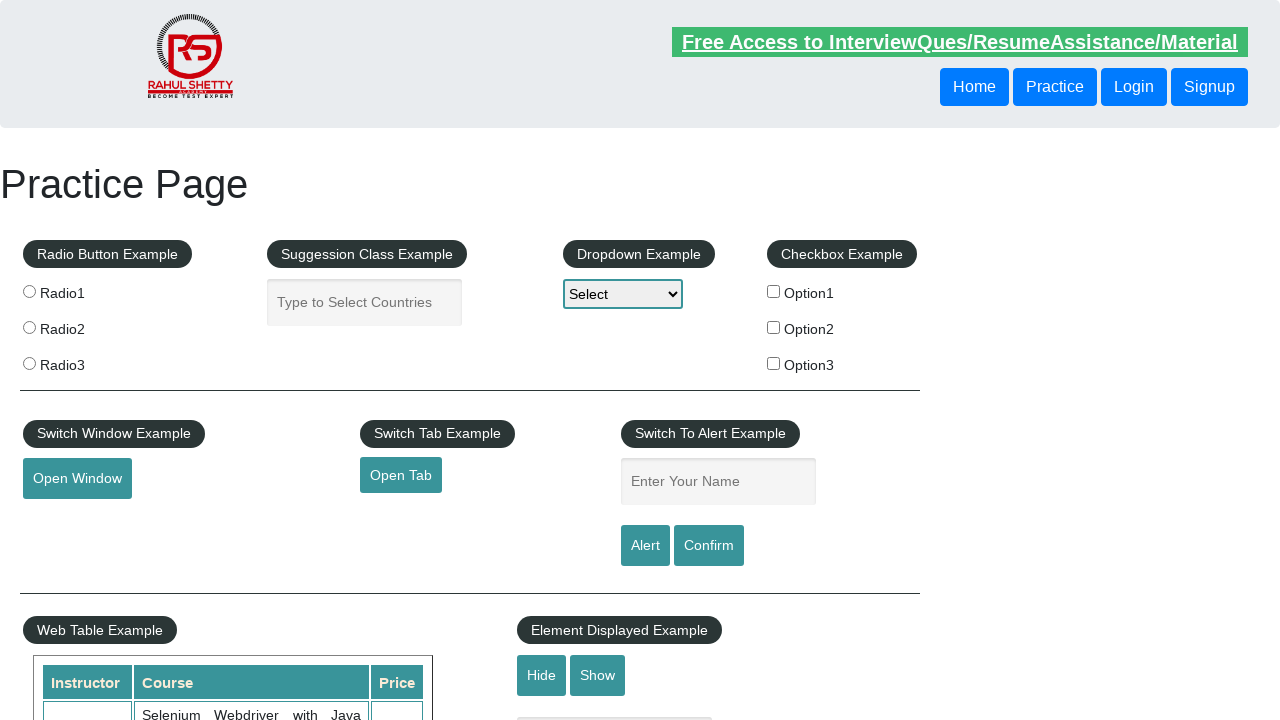

Located first column of footer table
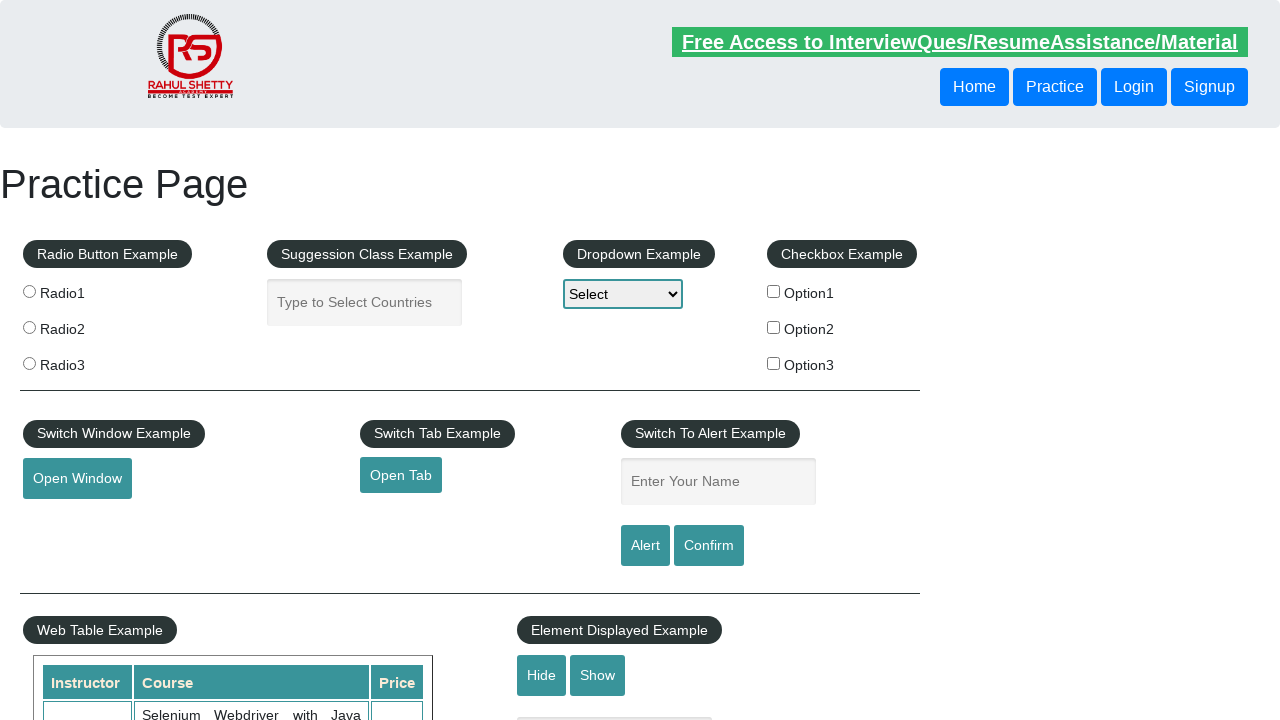

Located all links in first column: found 5 column links
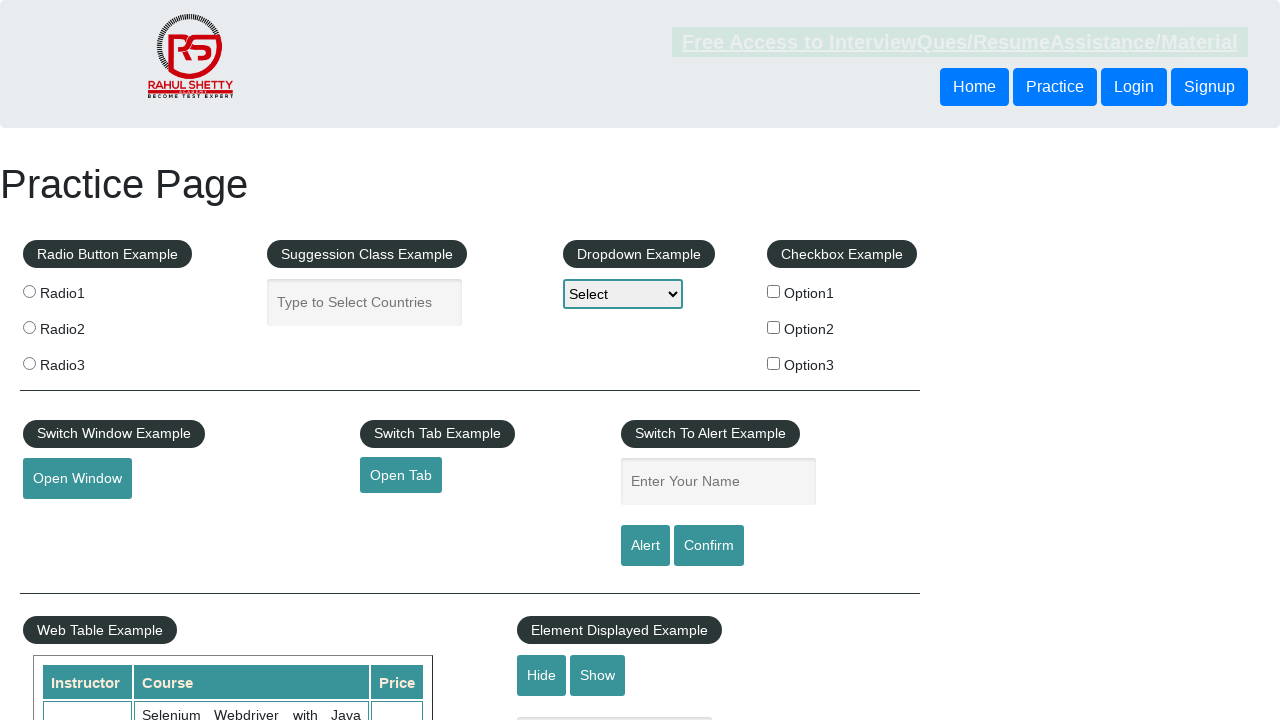

Retrieved text content of link: 'Discount Coupons'
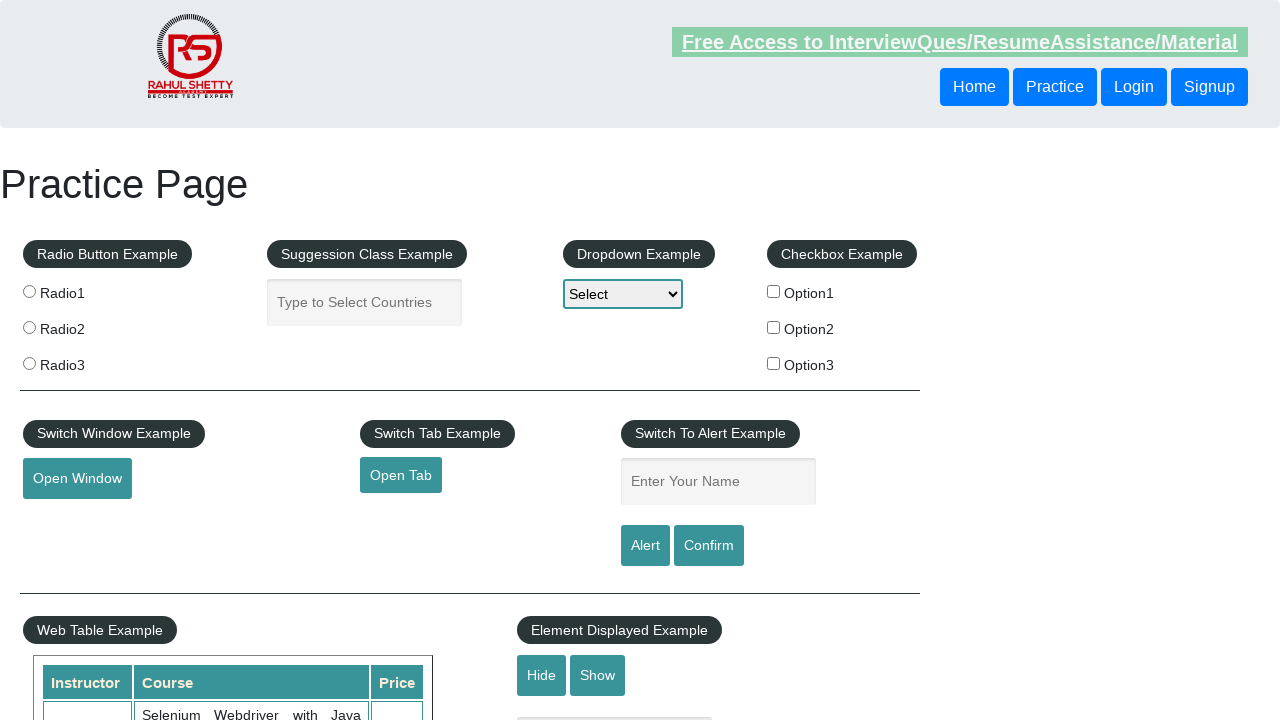

Retrieved text content of link: 'REST API'
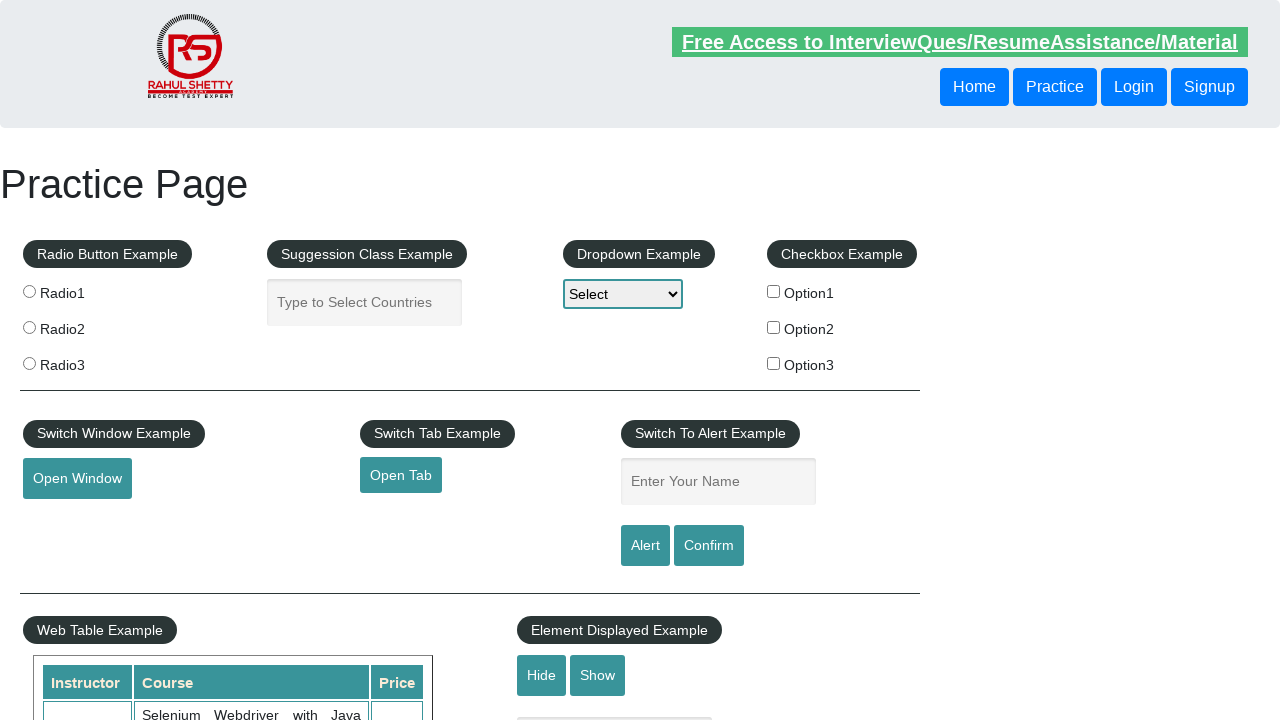

Retrieved text content of link: 'SoapUI'
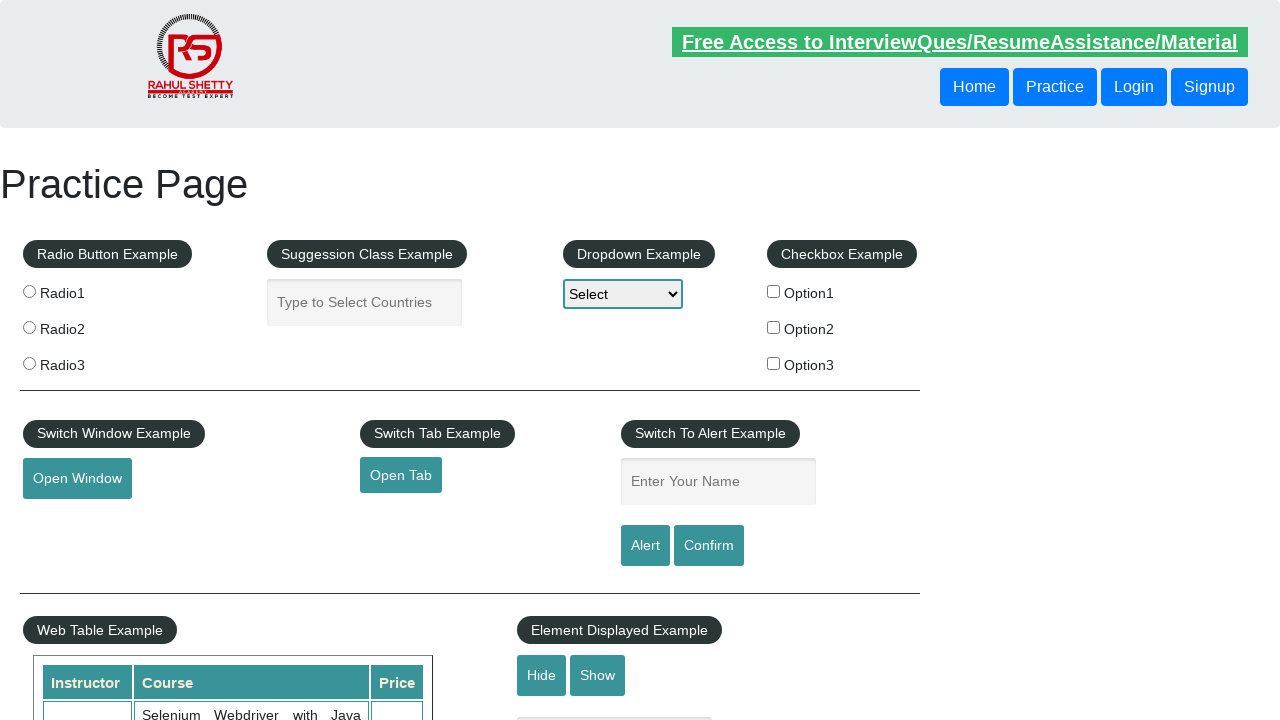

Retrieved text content of link: 'Appium'
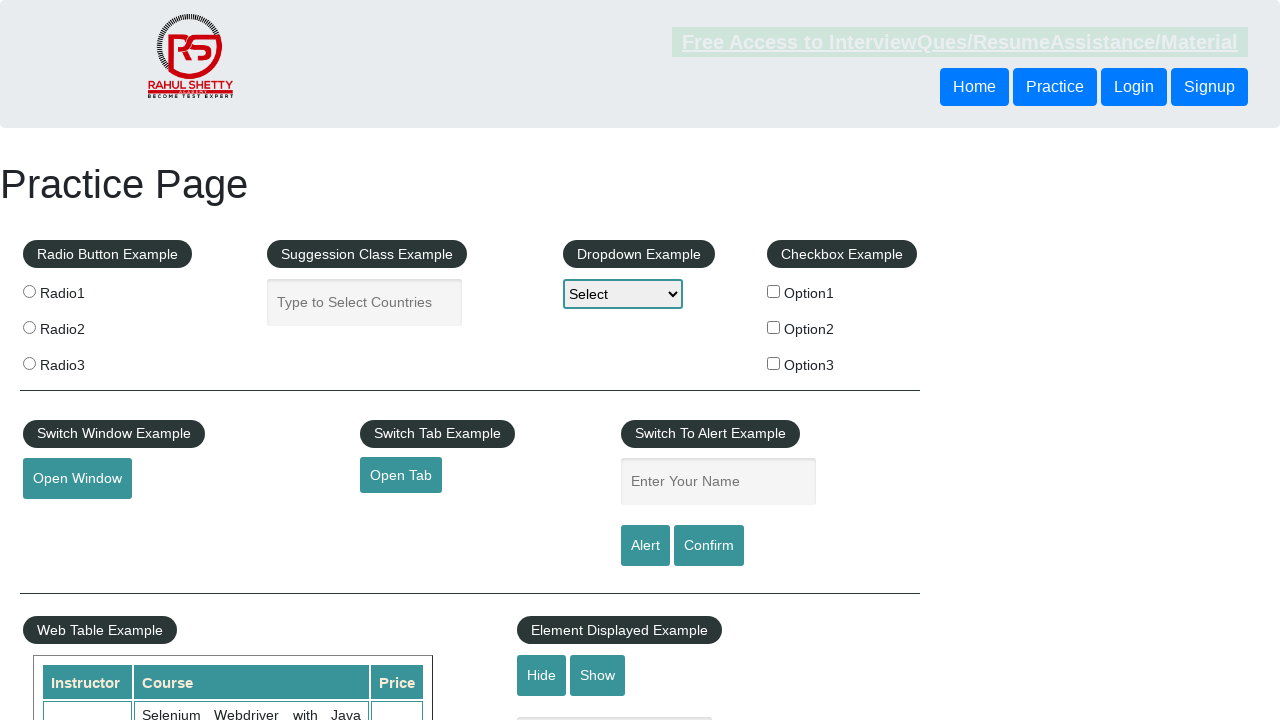

Retrieved text content of link: 'JMeter'
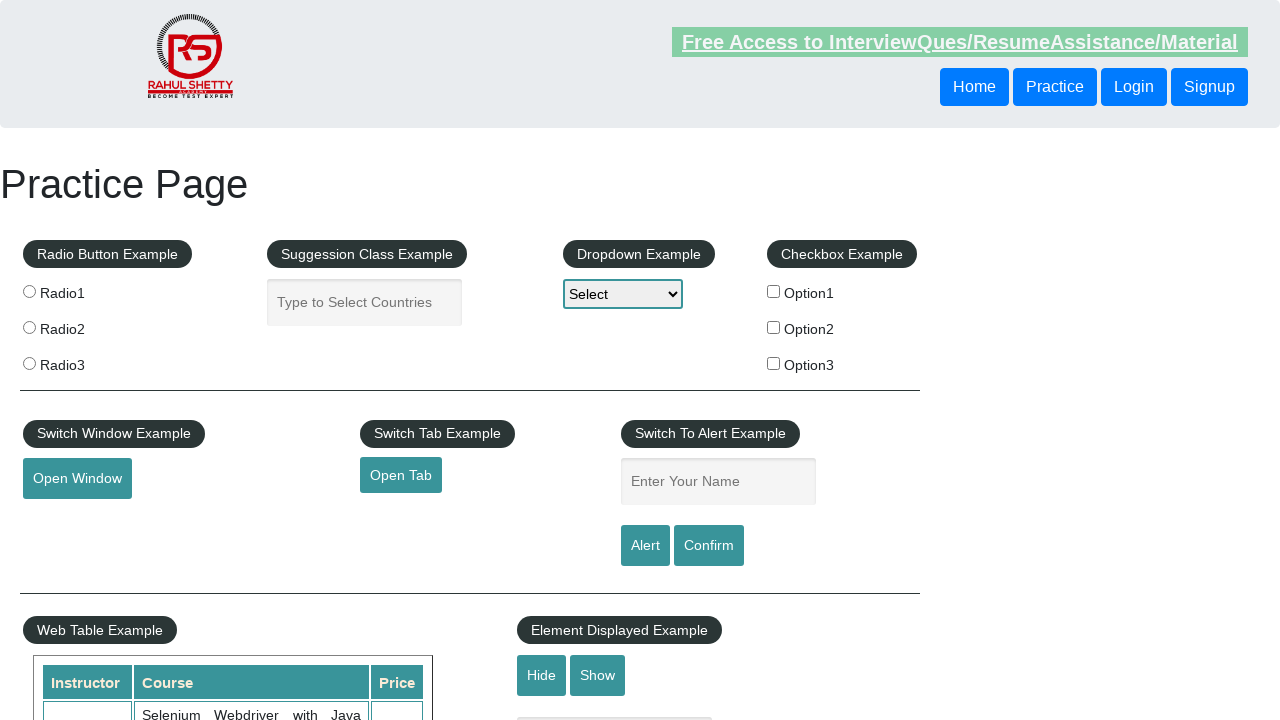

Pressed Control key down
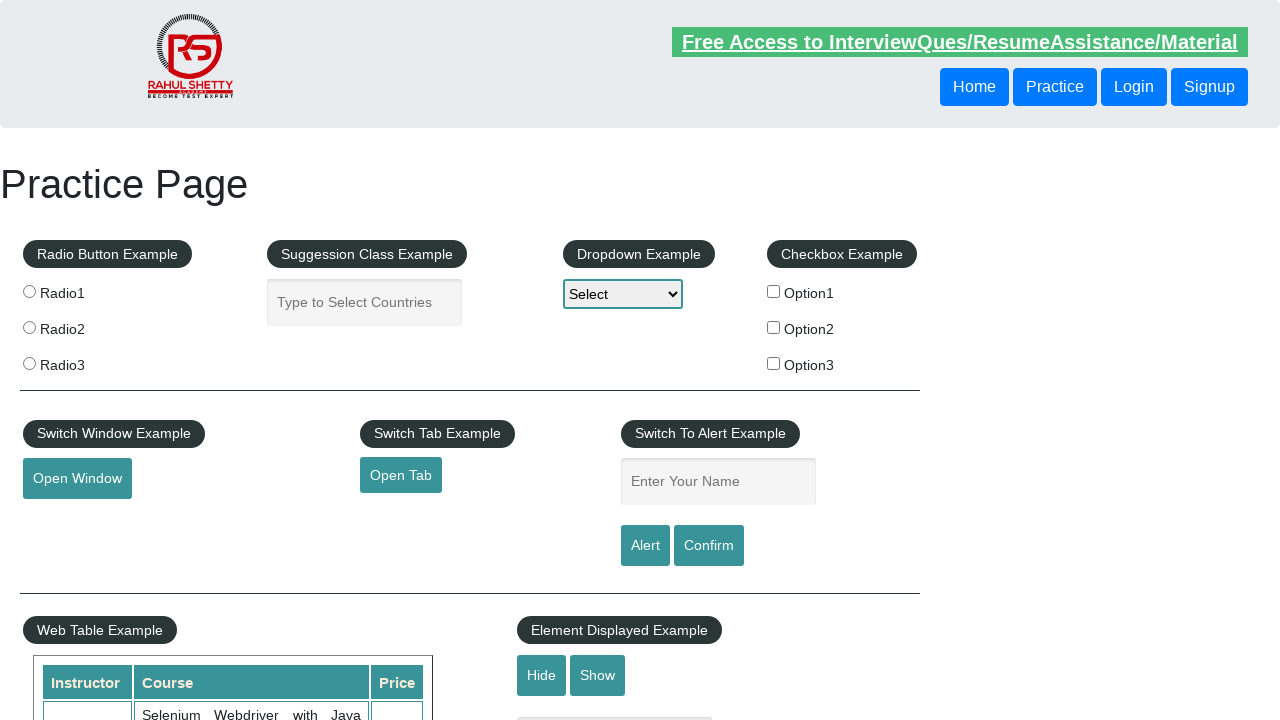

Clicked second column link with Ctrl to open in new tab at (68, 520) on #gf-BIG >> xpath=//table/tbody/tr/td[1]/ul >> a >> nth=1
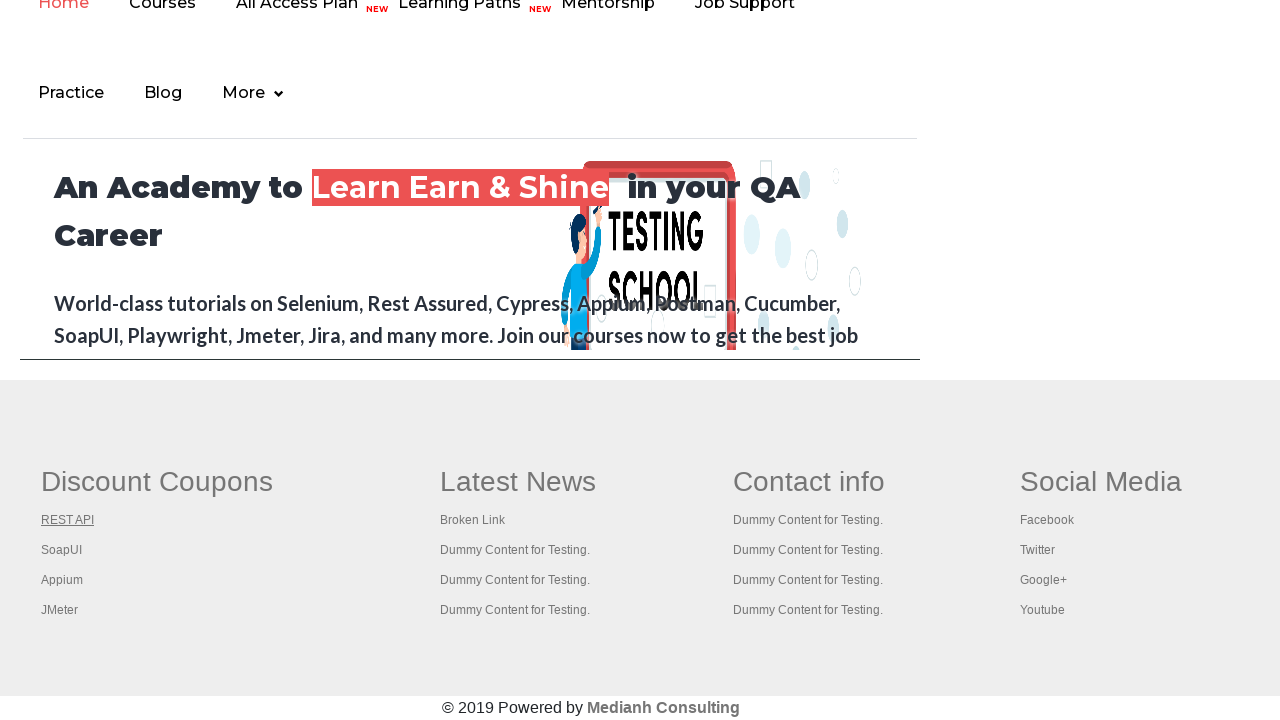

Released Control key
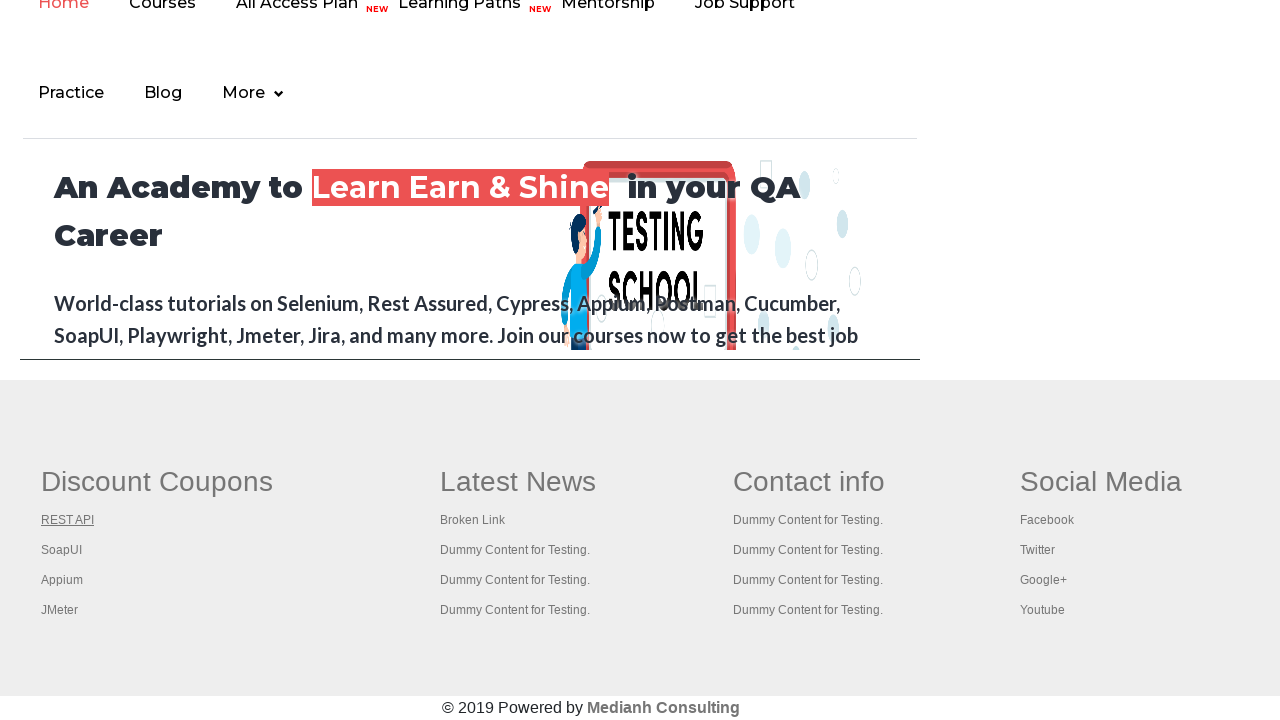

New tab loaded successfully with title: 'REST API Tutorial'
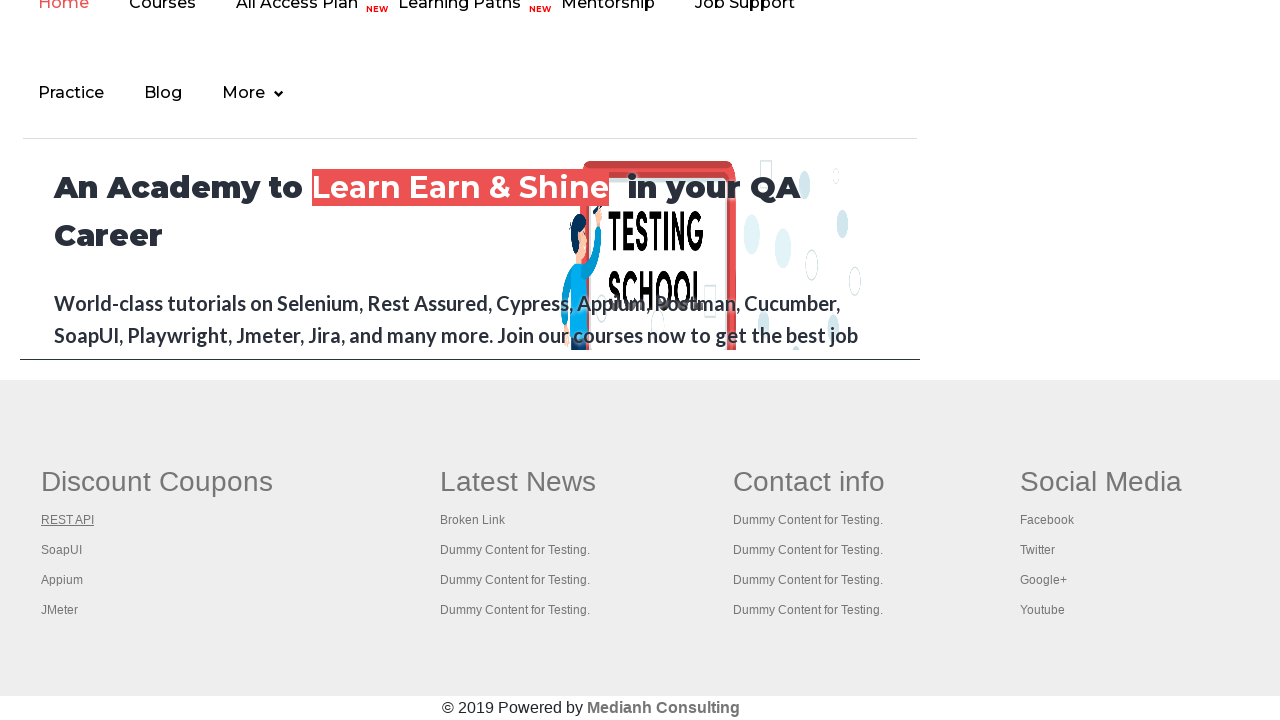

Closed new tab
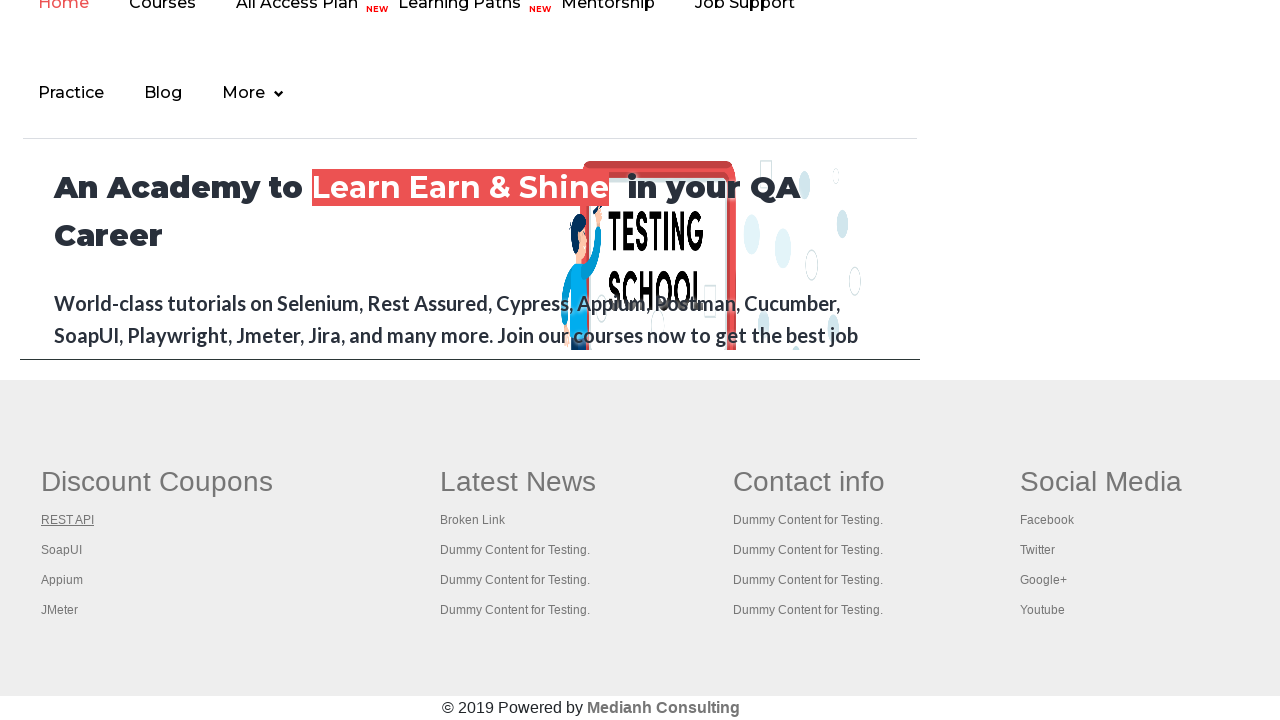

Pressed Control key down for link 2
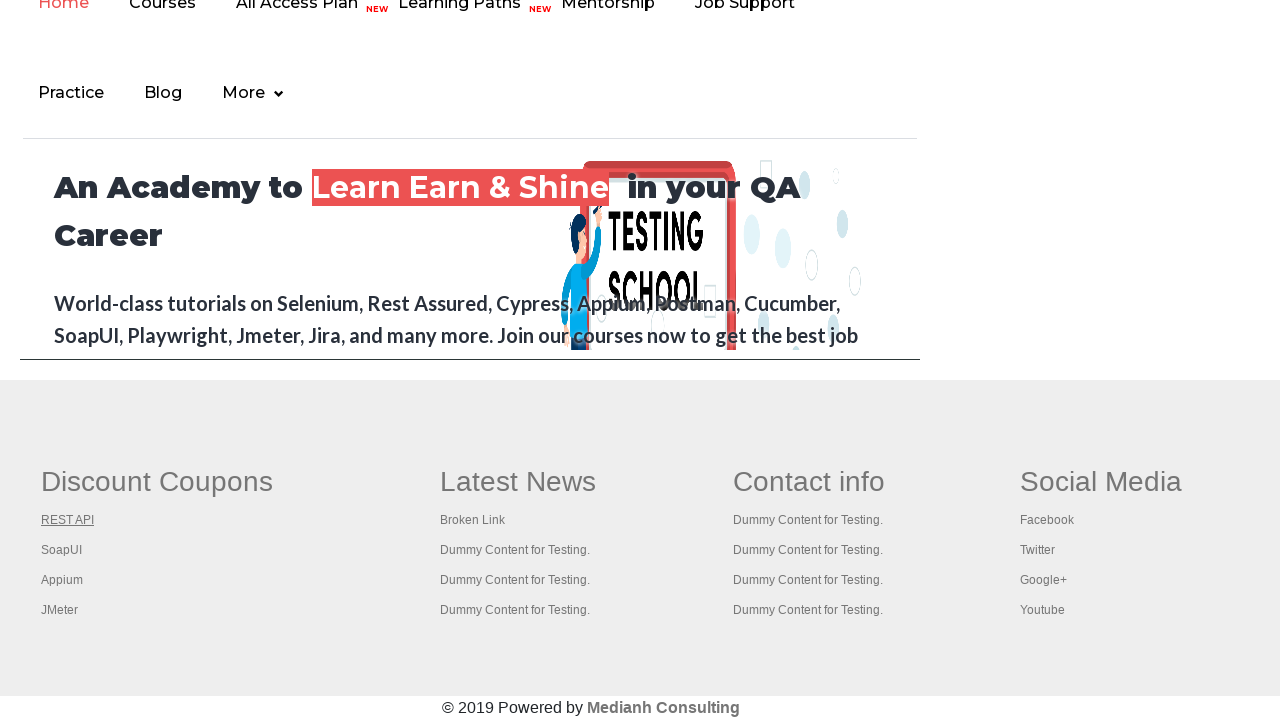

Clicked column link 2 with Ctrl to open in new tab at (62, 550) on #gf-BIG >> xpath=//table/tbody/tr/td[1]/ul >> a >> nth=2
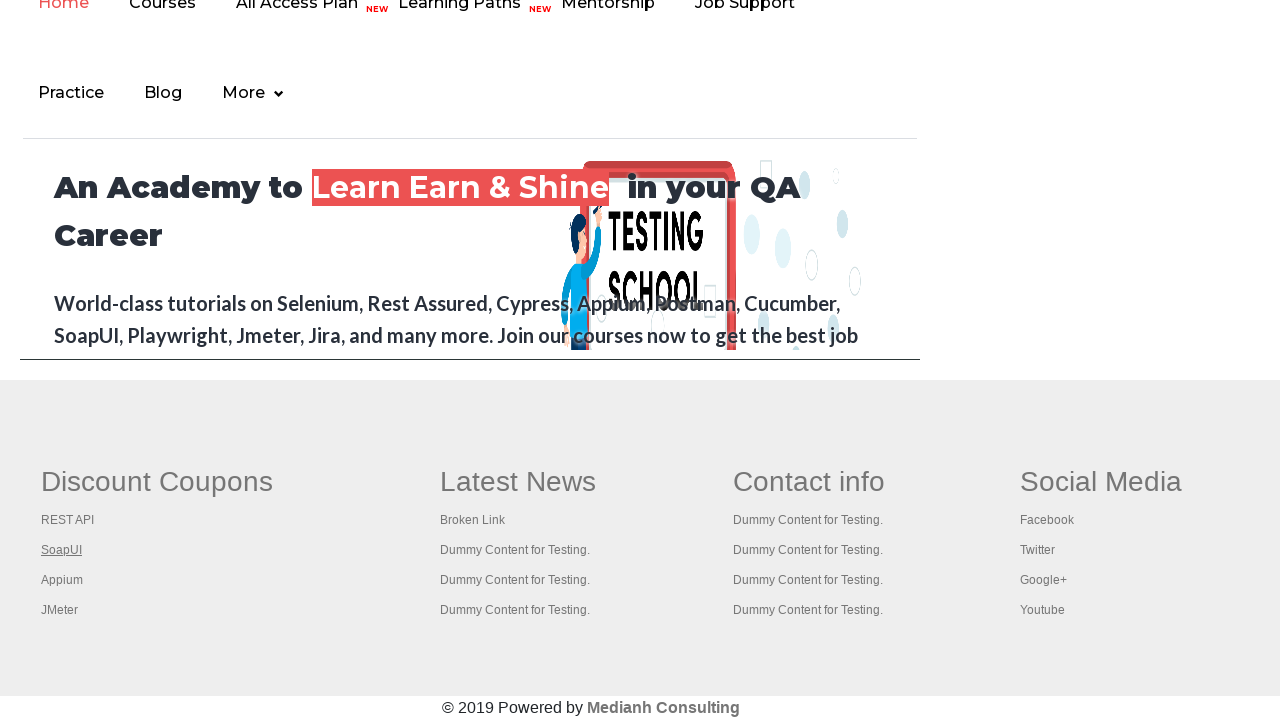

Released Control key
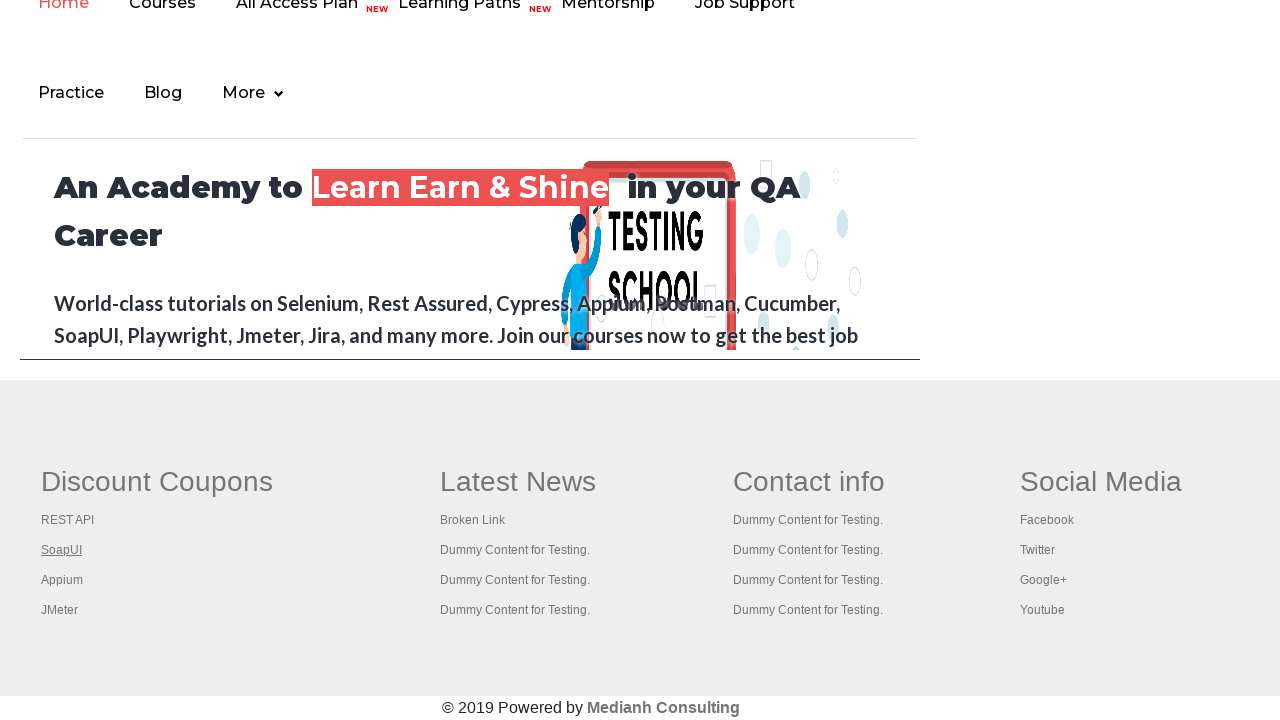

New tab loaded successfully with title: 'The World’s Most Popular API Testing Tool | SoapUI'
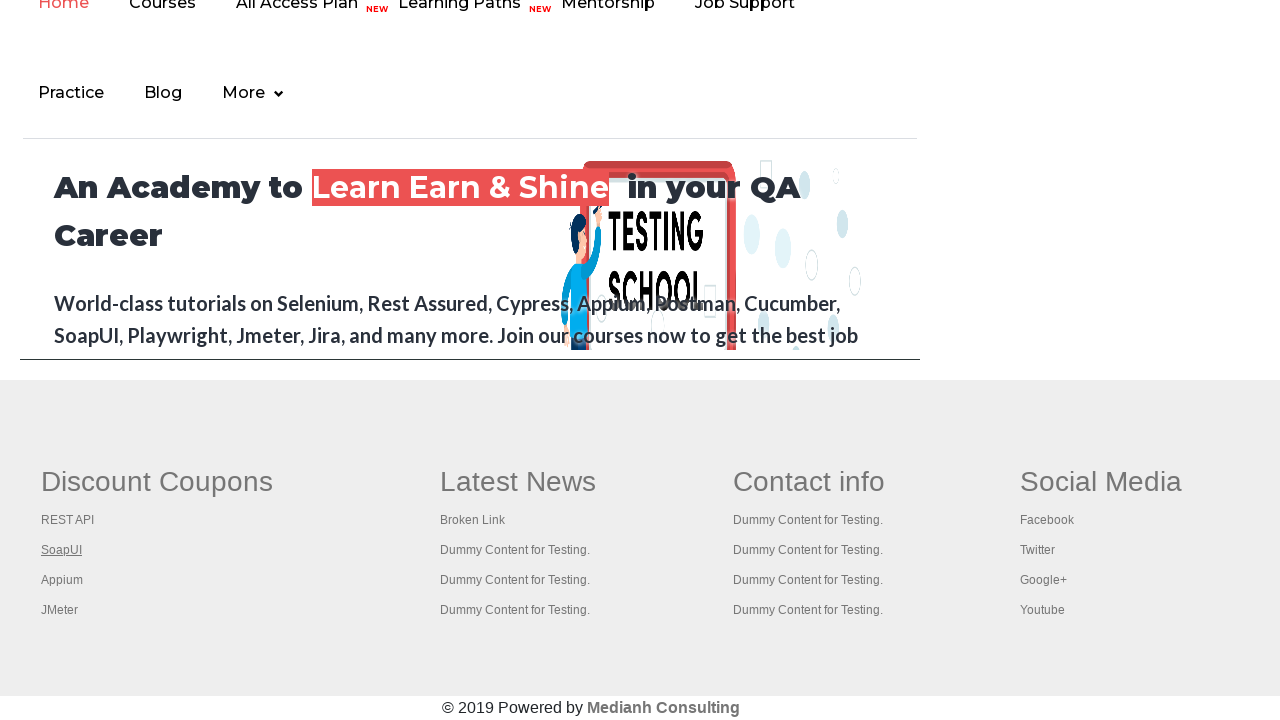

Closed new tab for link 2
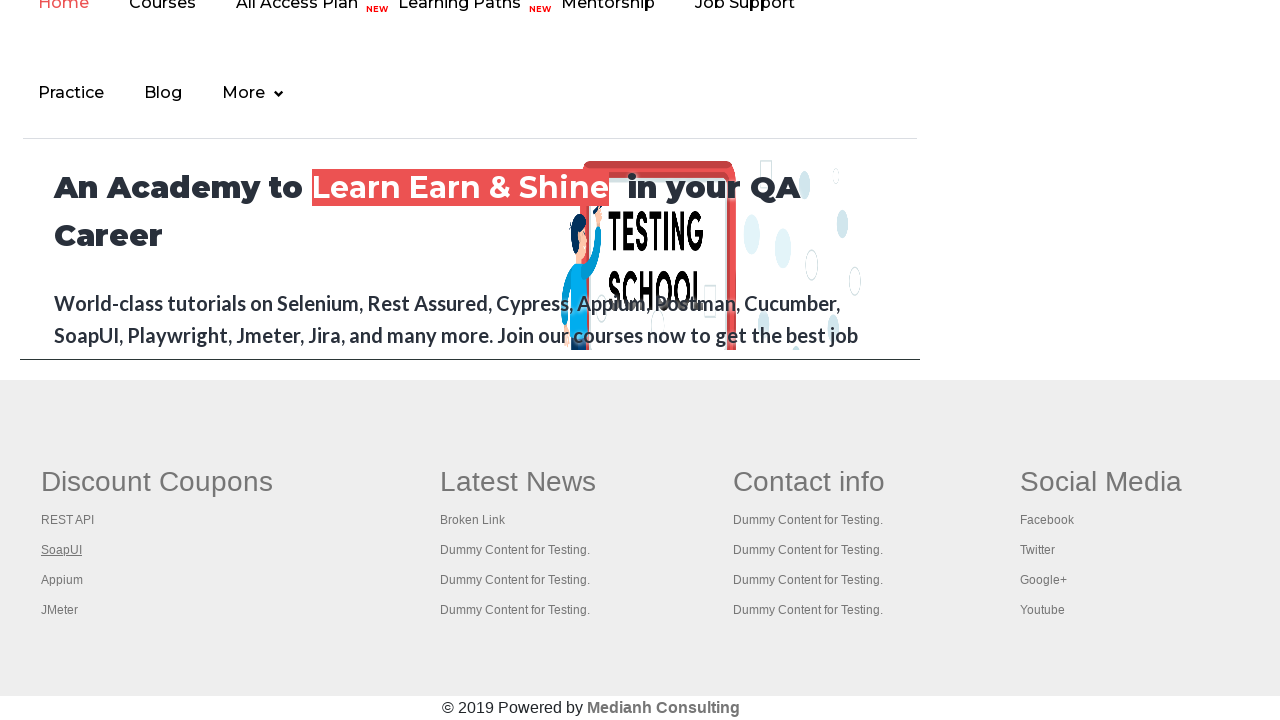

Pressed Control key down for link 3
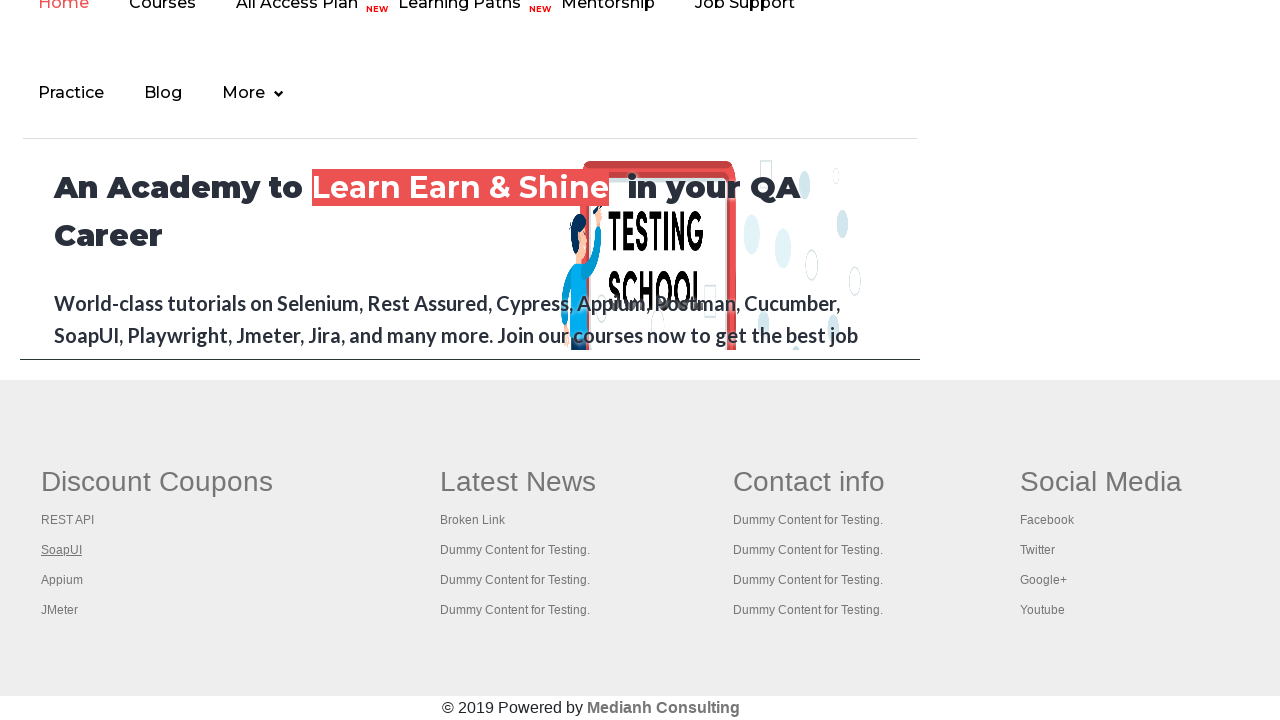

Clicked column link 3 with Ctrl to open in new tab at (62, 580) on #gf-BIG >> xpath=//table/tbody/tr/td[1]/ul >> a >> nth=3
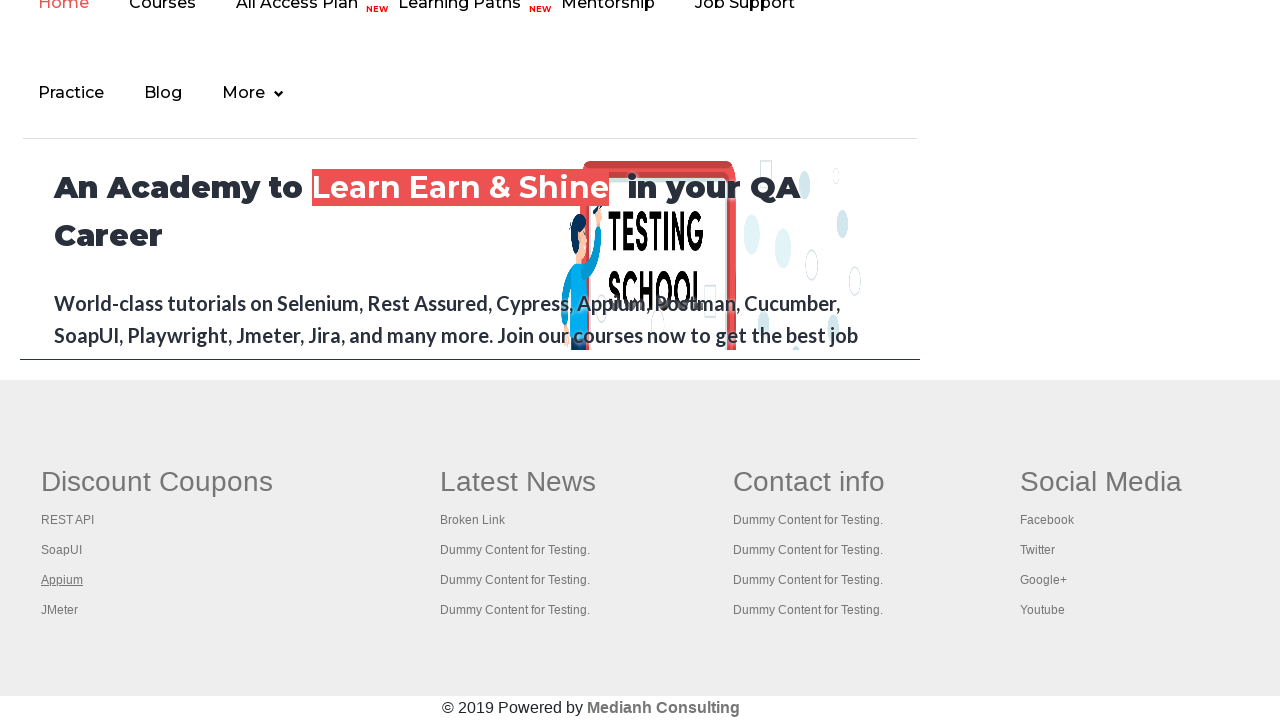

Released Control key
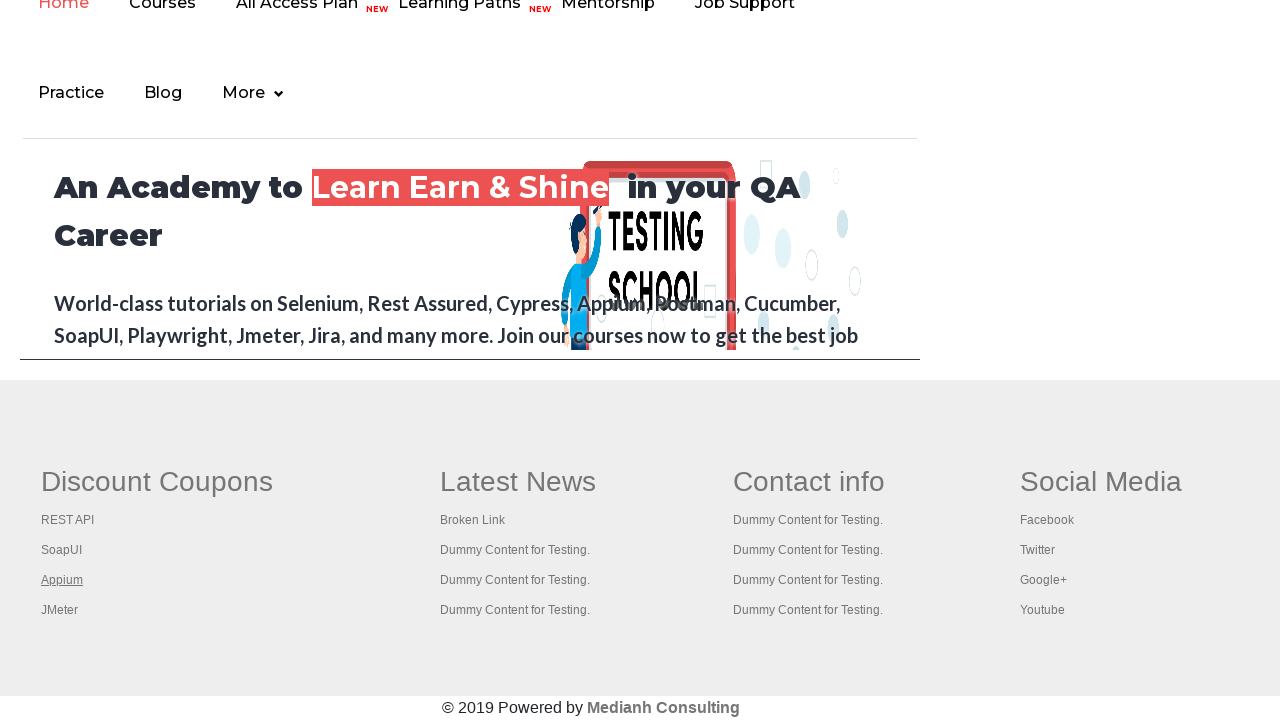

New tab loaded successfully with title: ''
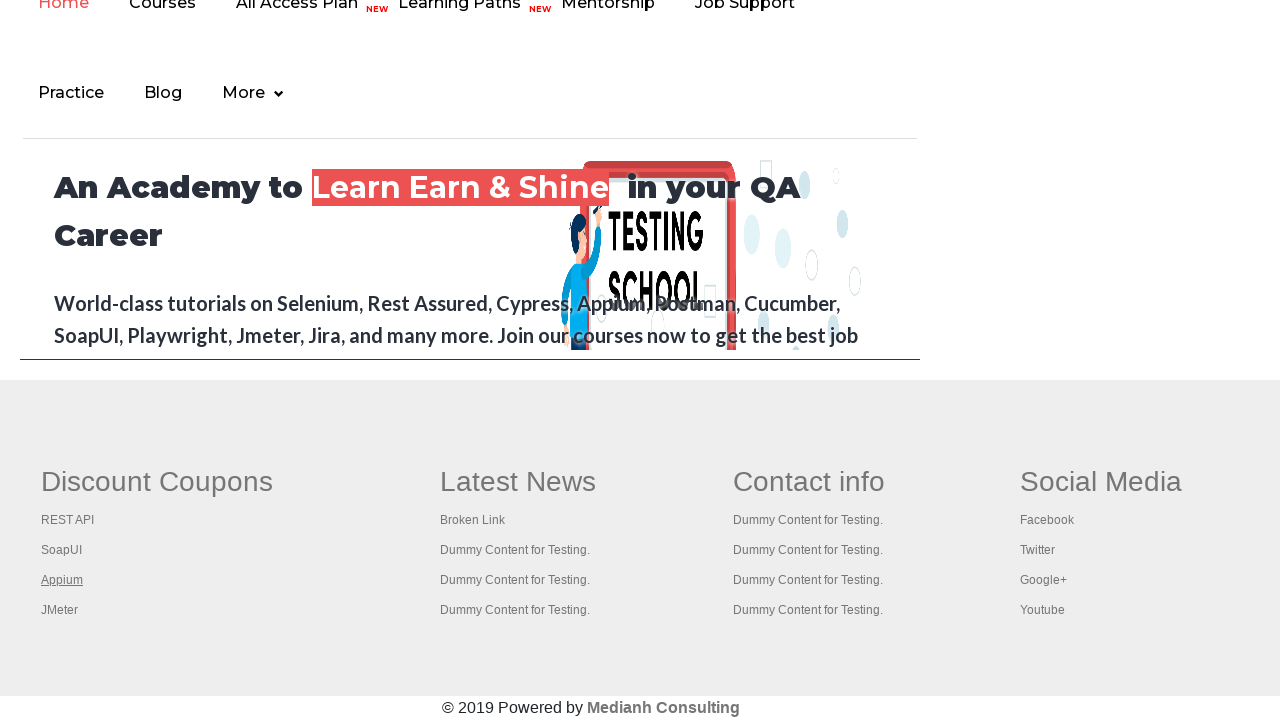

Closed new tab for link 3
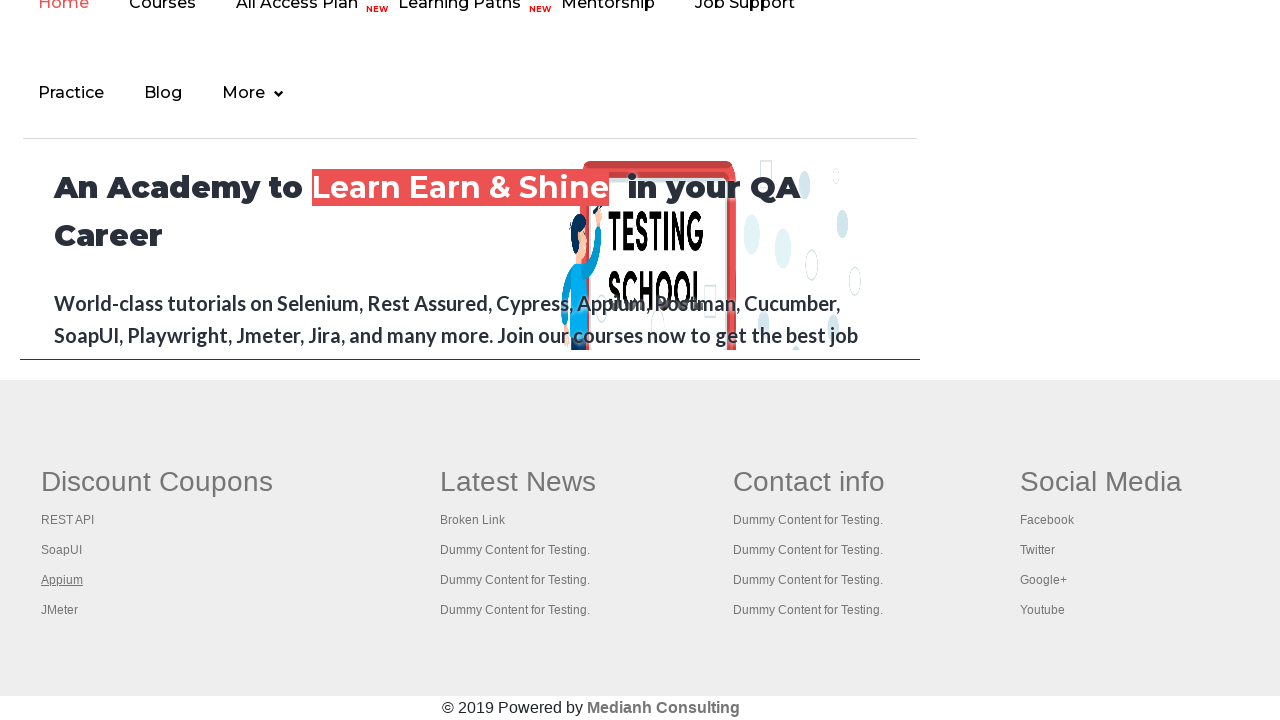

Pressed Control key down for link 4
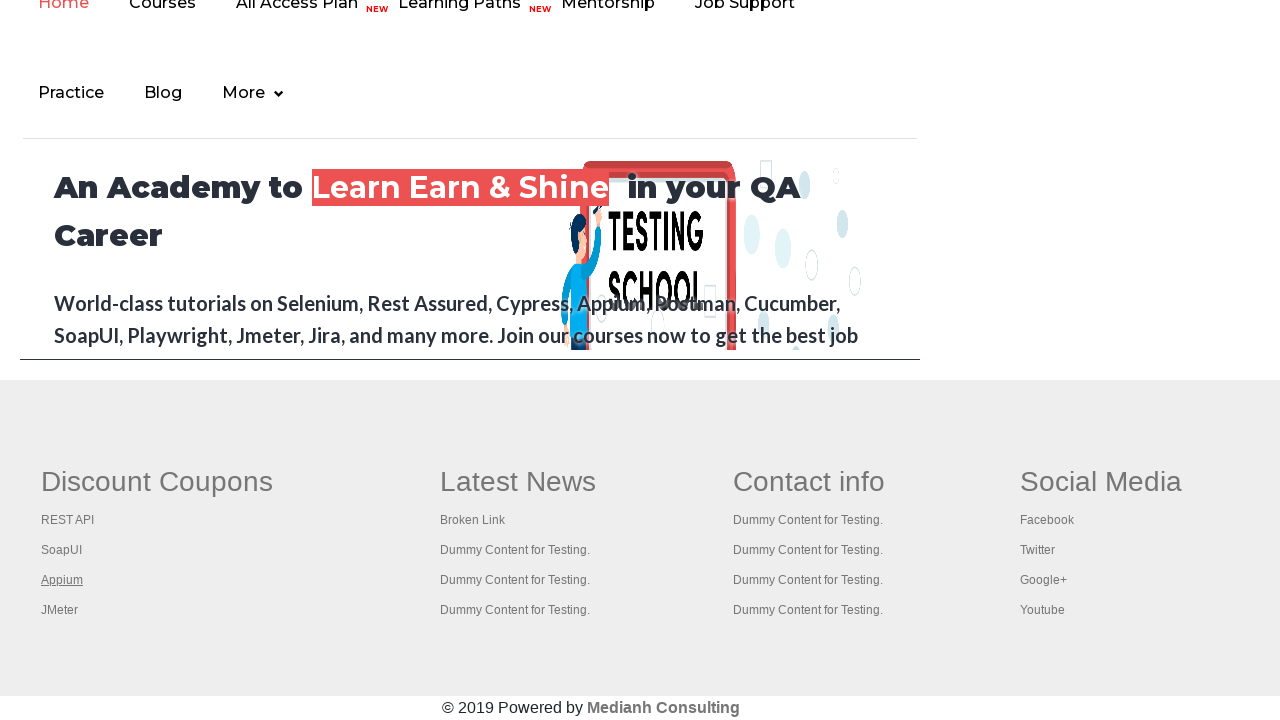

Clicked column link 4 with Ctrl to open in new tab at (60, 610) on #gf-BIG >> xpath=//table/tbody/tr/td[1]/ul >> a >> nth=4
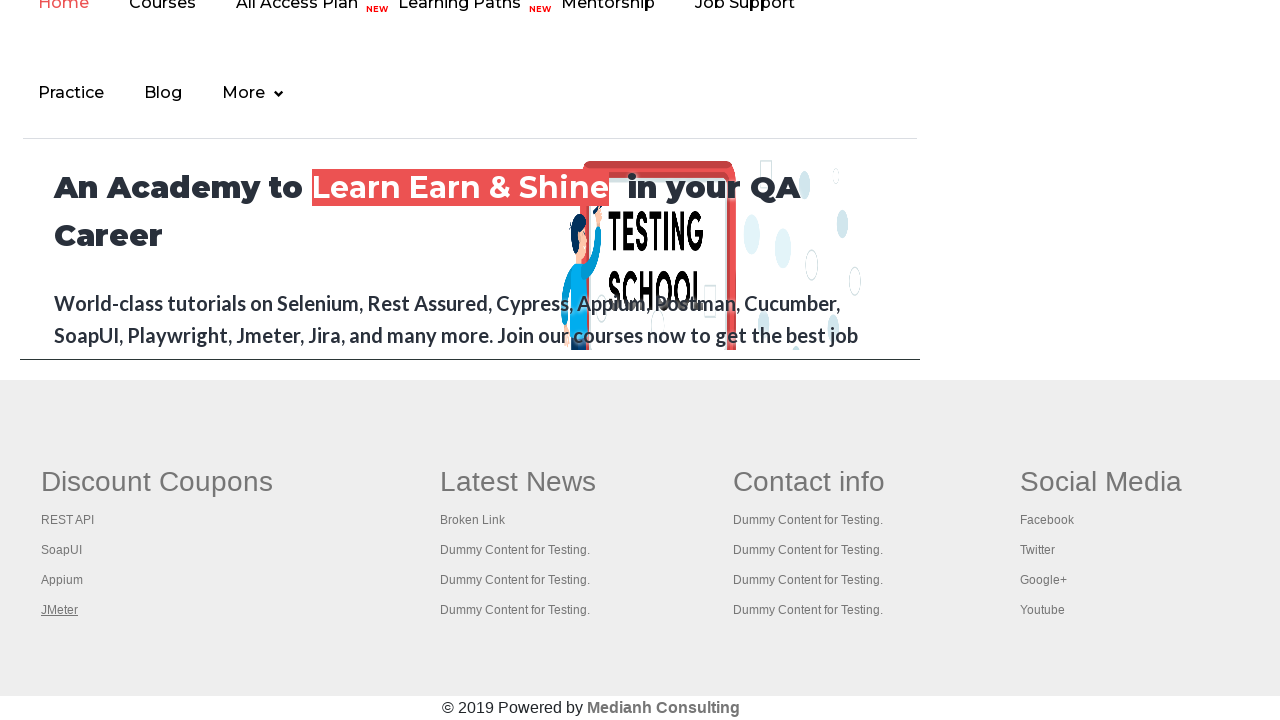

Released Control key
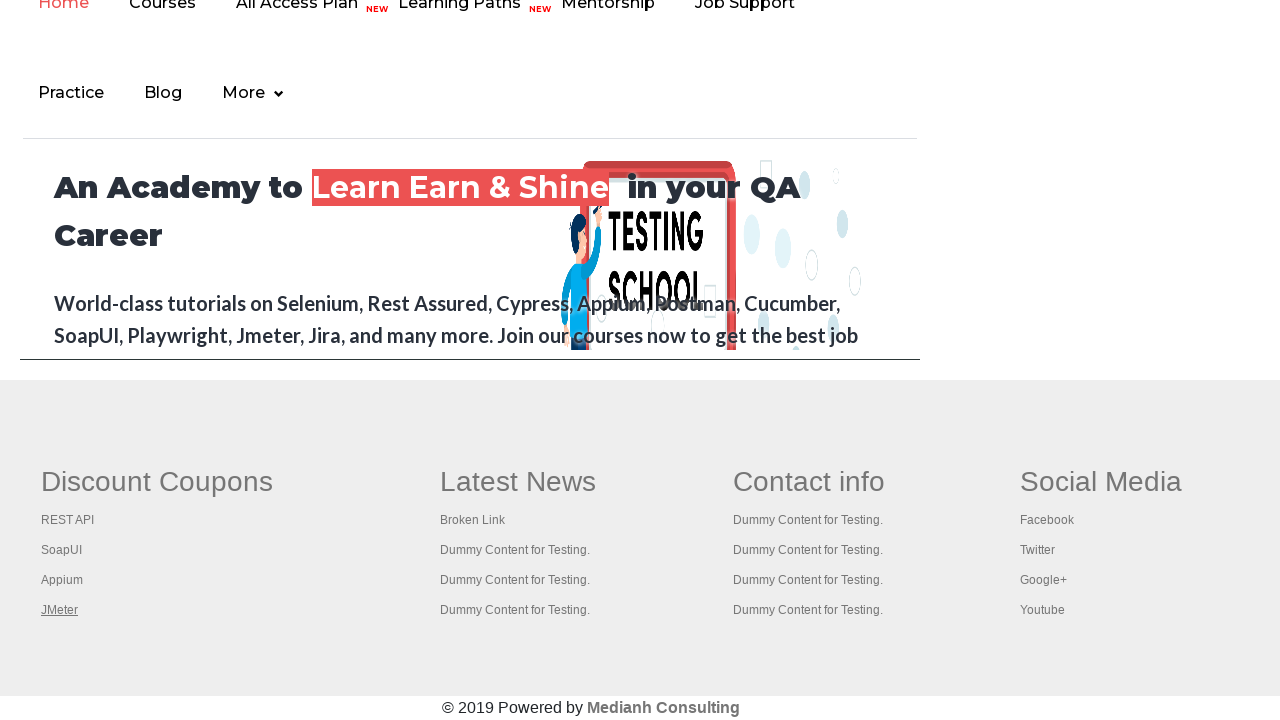

New tab loaded successfully with title: 'Apache JMeter - Apache JMeter™'
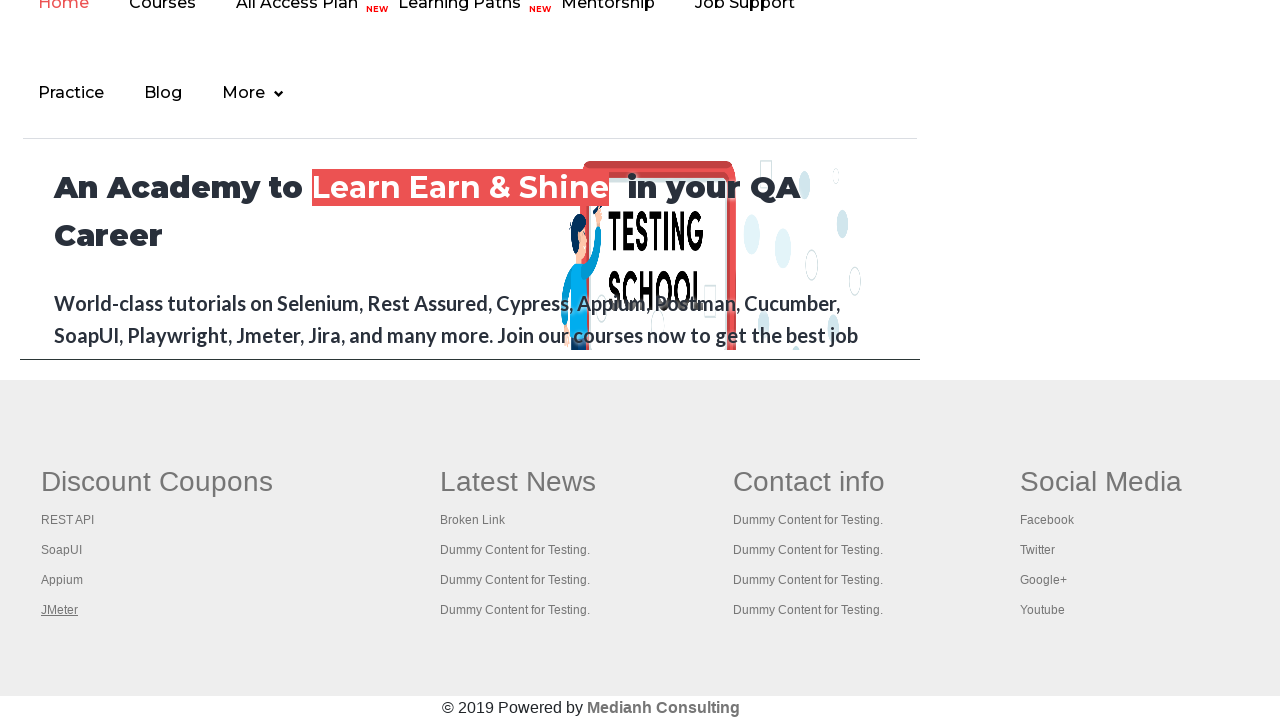

Closed new tab for link 4
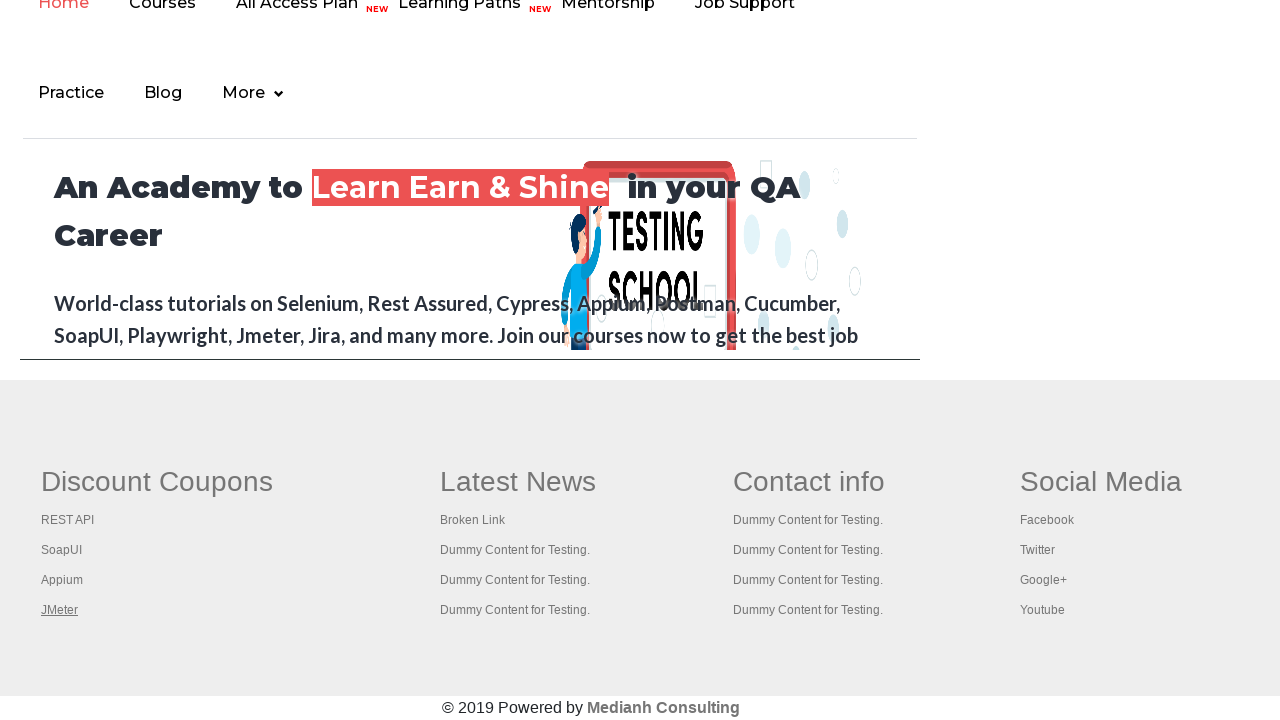

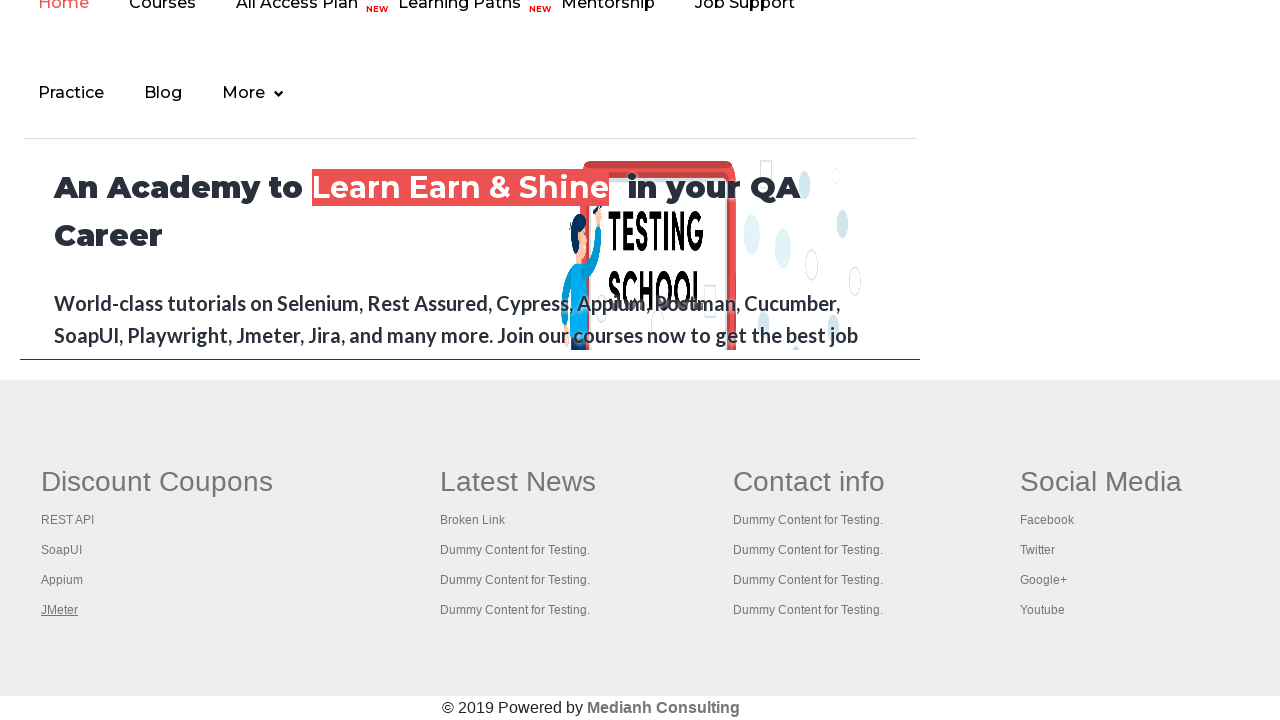